Tests the search functionality on Open Trivia Database by entering a search query "game" in the search field and submitting the form, then checking if results are found or if an error message appears.

Starting URL: https://opentdb.com/browse.php

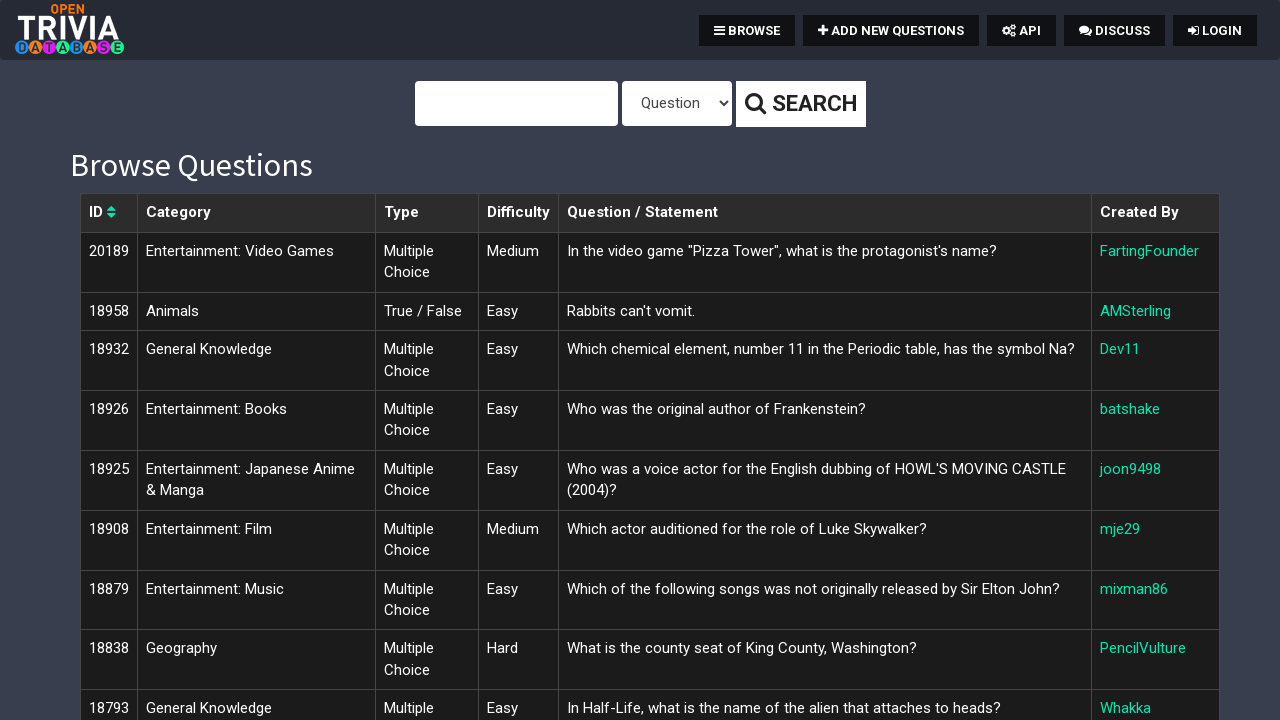

Filled search field with 'game' on #query
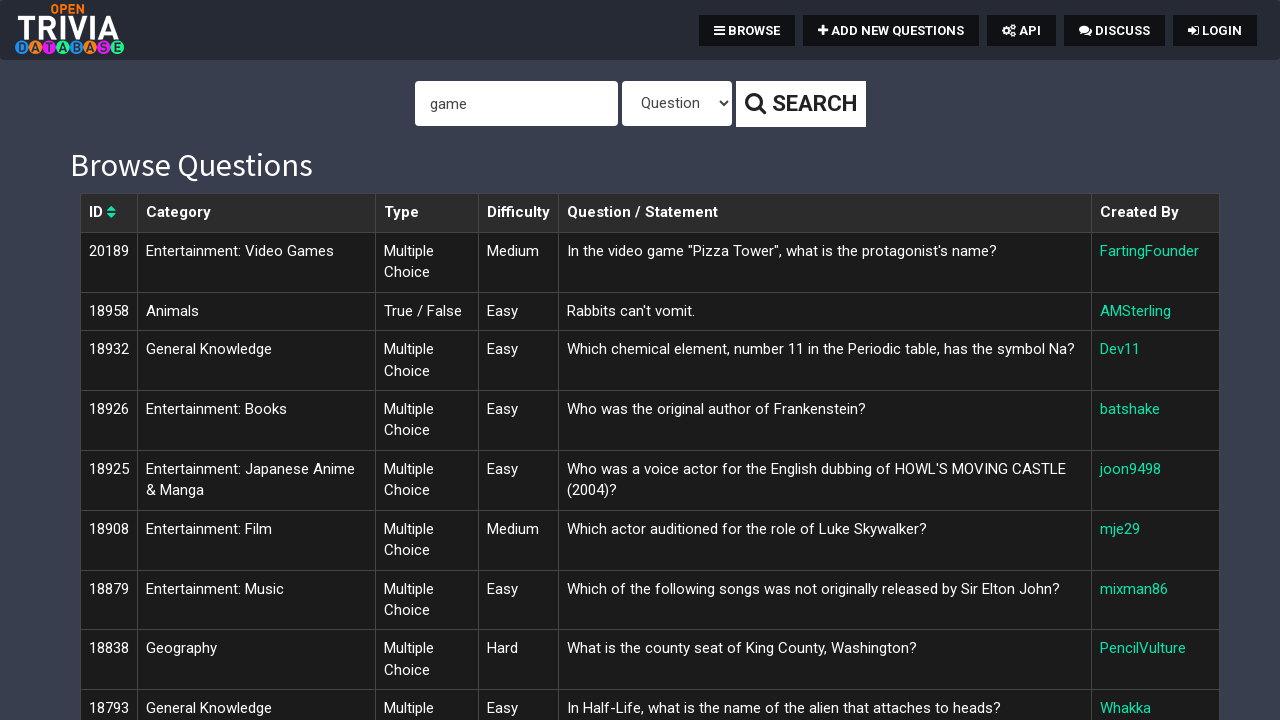

Submitted search form by pressing Enter on #query
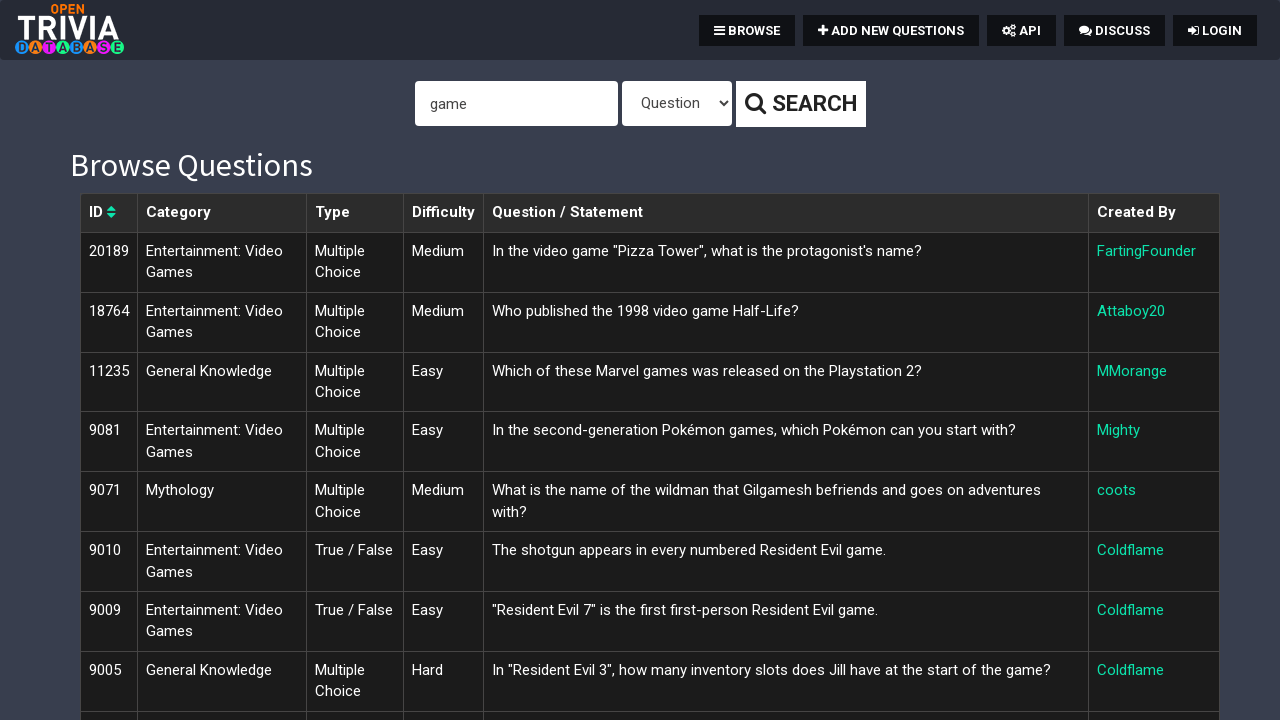

Search results loaded - network idle state reached
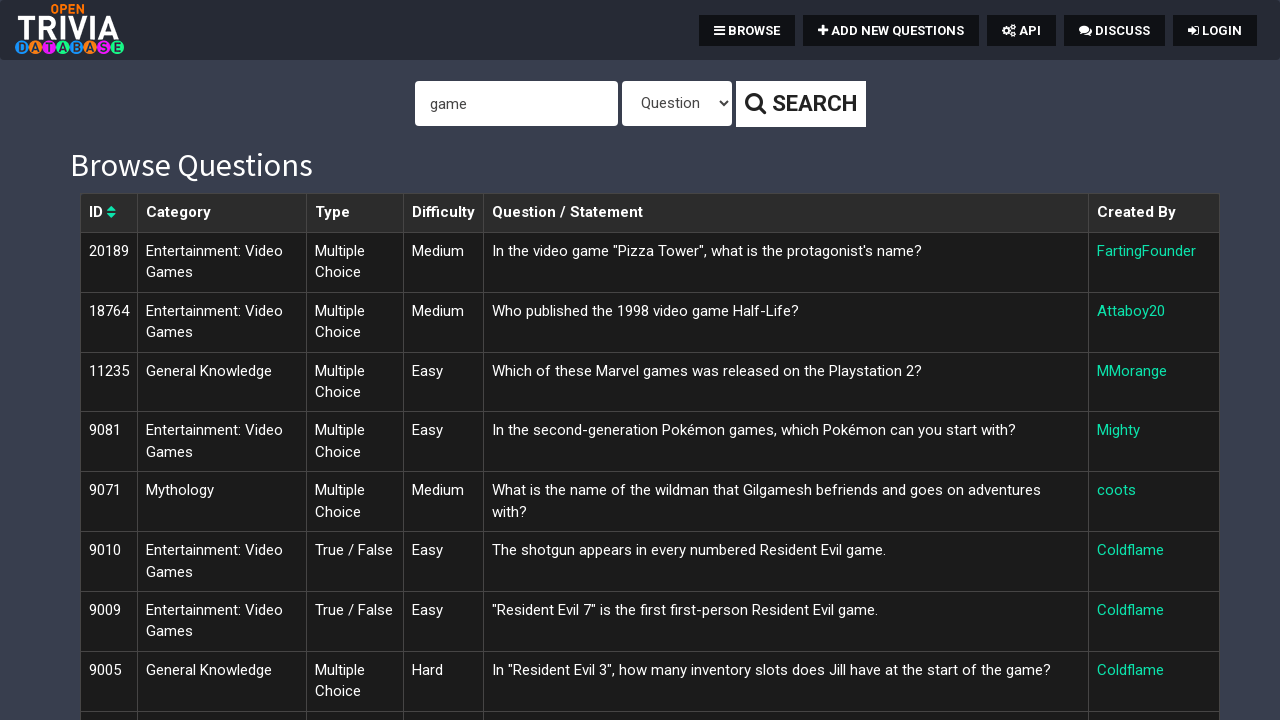

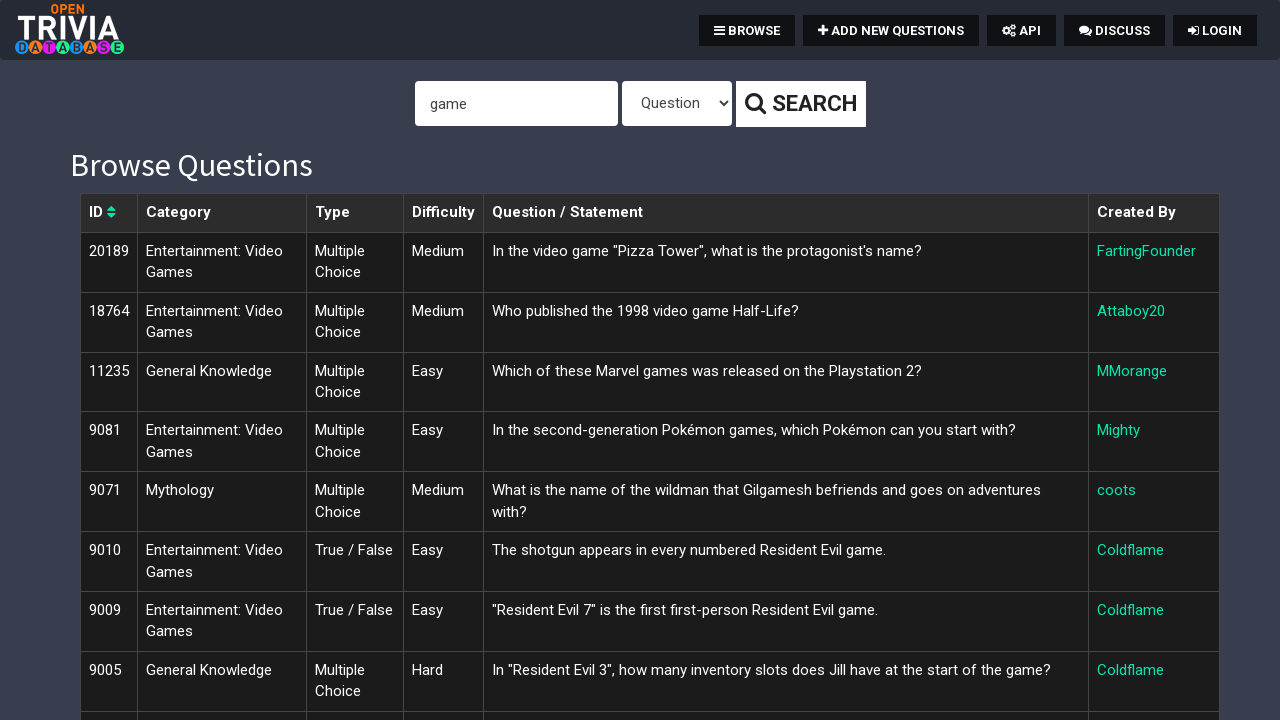